Simple navigation test that loads the Hepsiburada homepage

Starting URL: https://hepsiburada.com

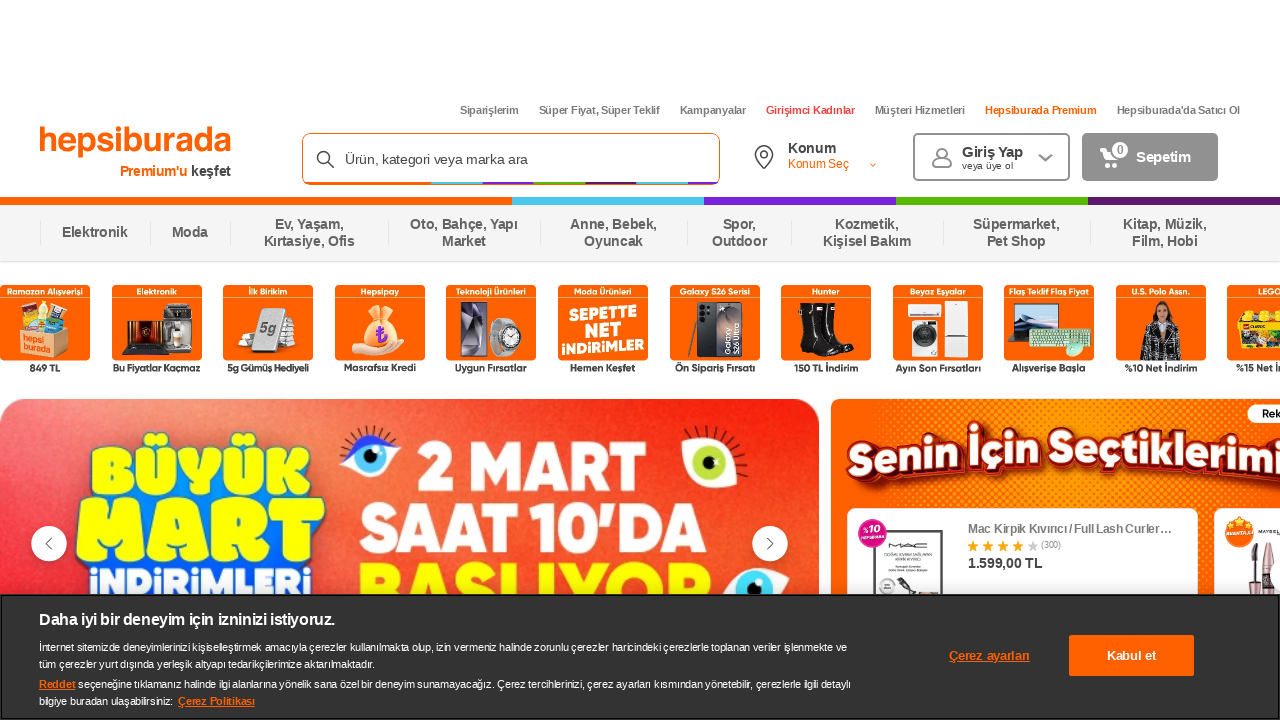

Waited for Hepsiburada homepage to load (domcontentloaded state)
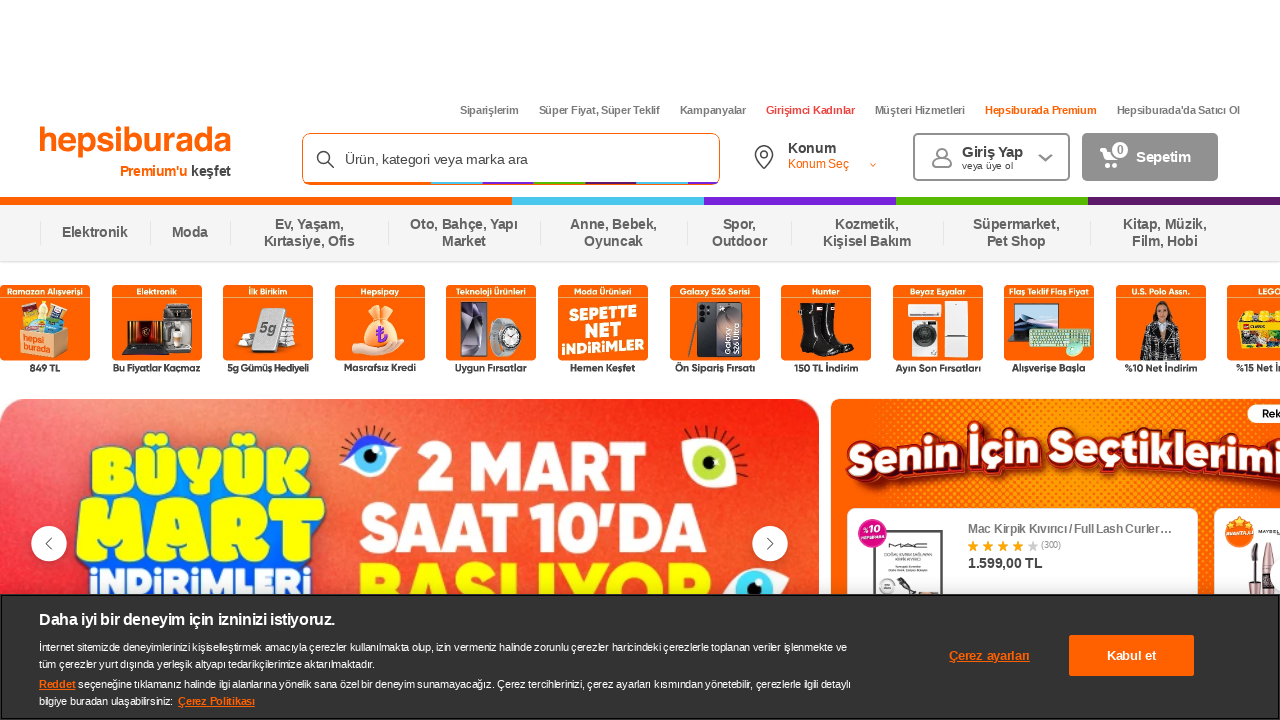

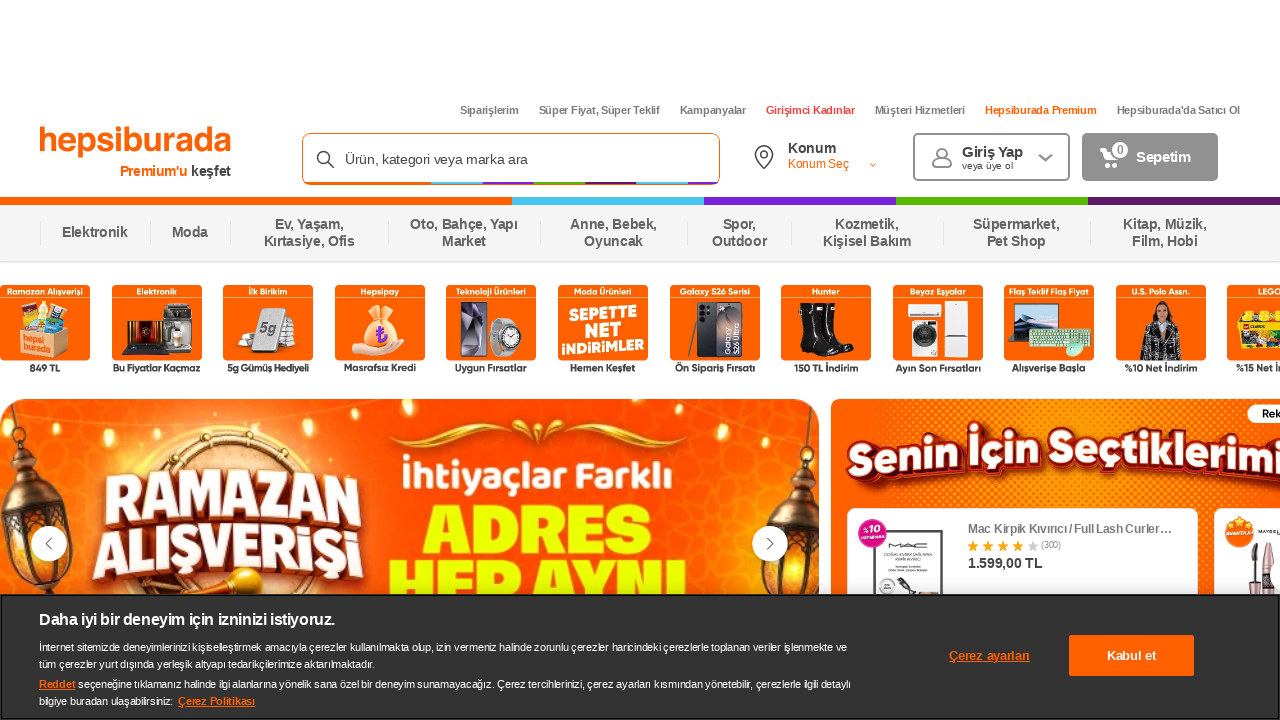